Tests dropdown menu interaction by clicking a dropdown button and selecting the Flipkart option from the menu

Starting URL: https://omayo.blogspot.com/

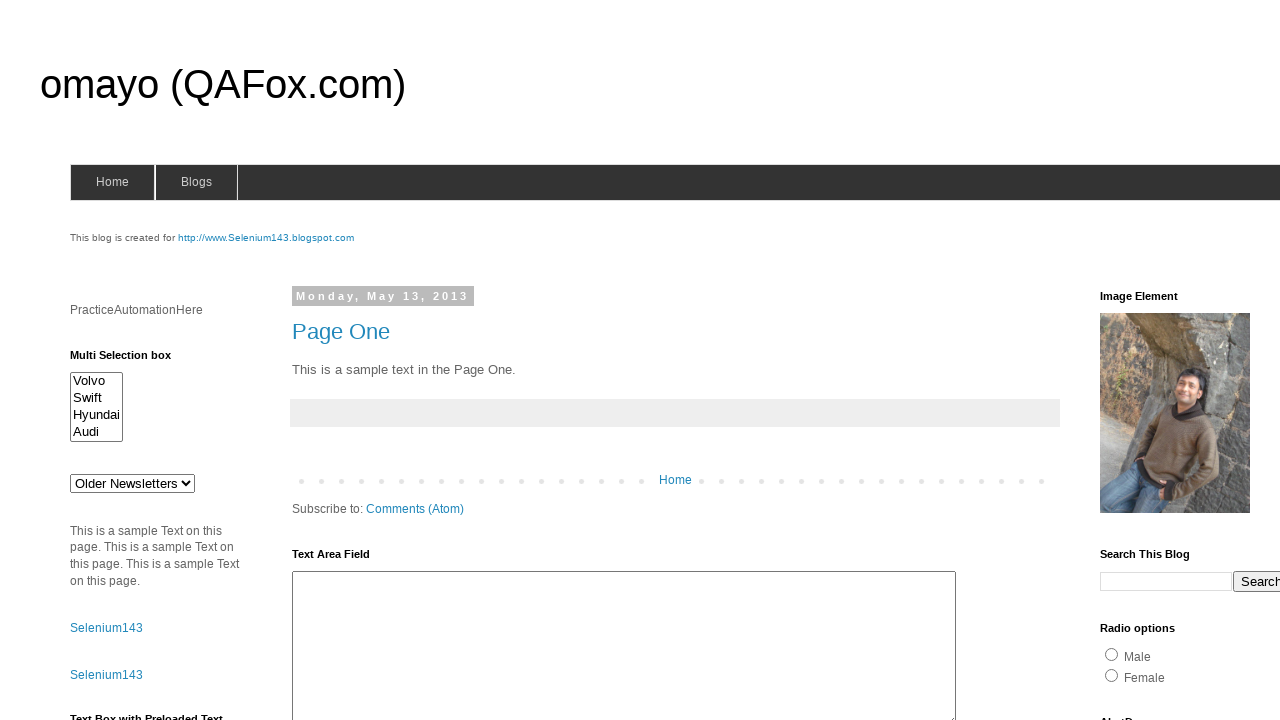

Clicked dropdown button to open menu at (1227, 360) on .dropbtn
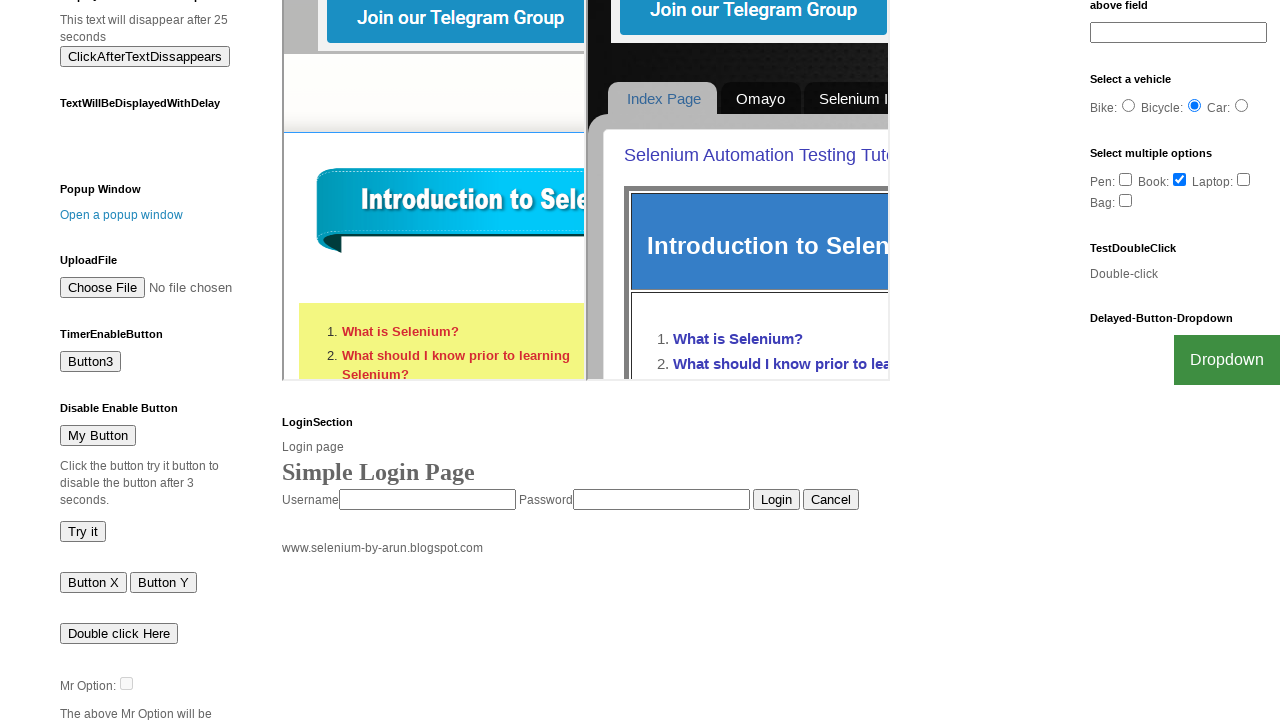

Selected Flipkart option from dropdown menu at (1200, 700) on a:text('Flipkart')
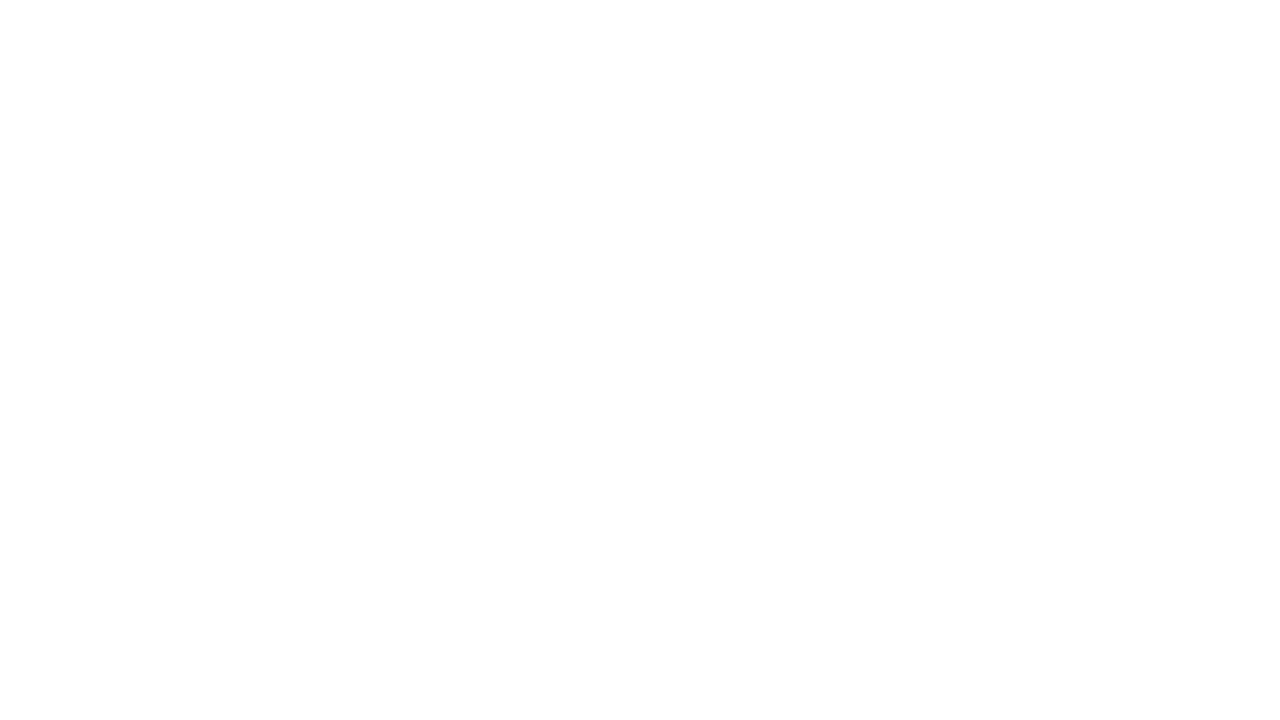

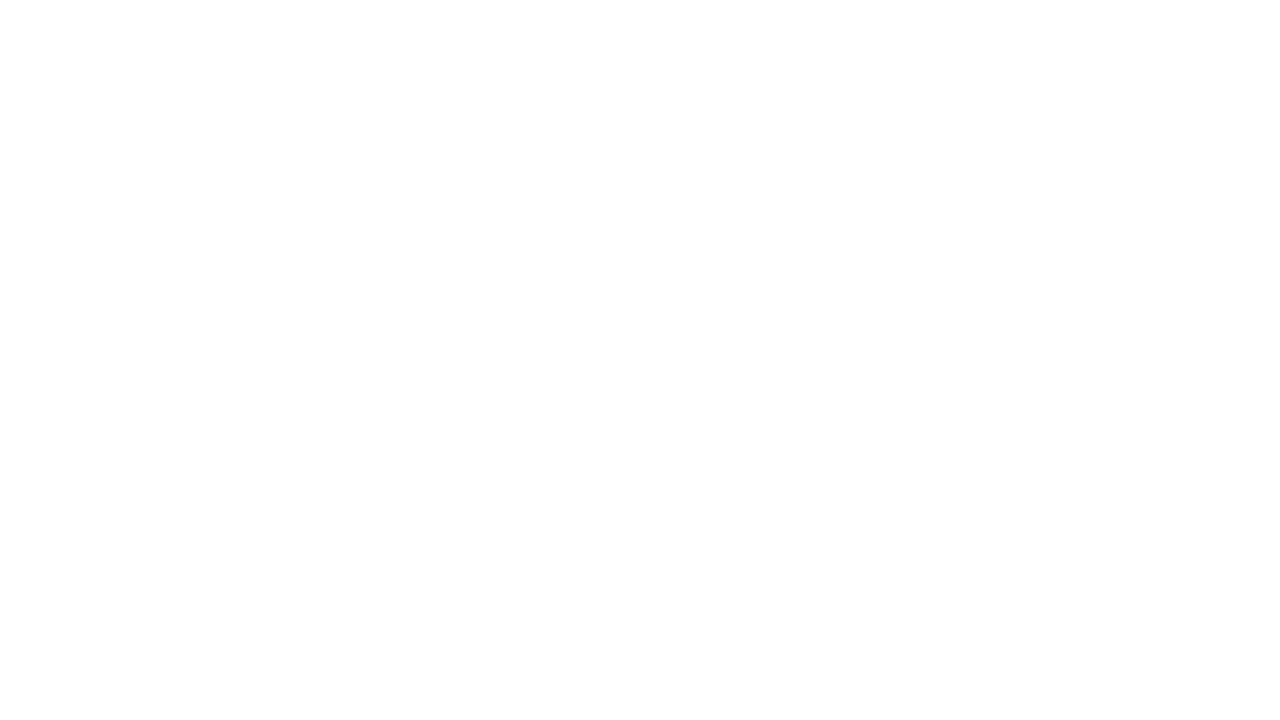